Tests NuGet package search functionality by entering a search query and verifying that search results contain package titles and descriptions

Starting URL: https://nuget.org

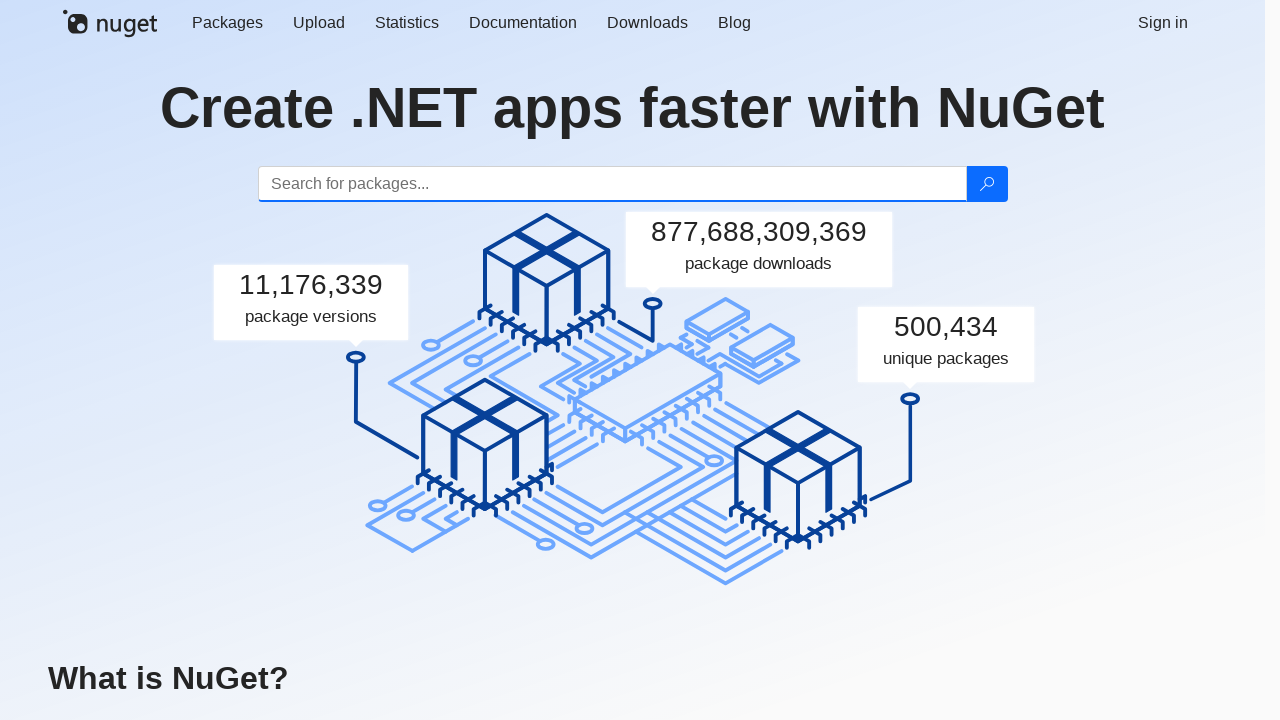

Filled search box with 'yaml' query on #search
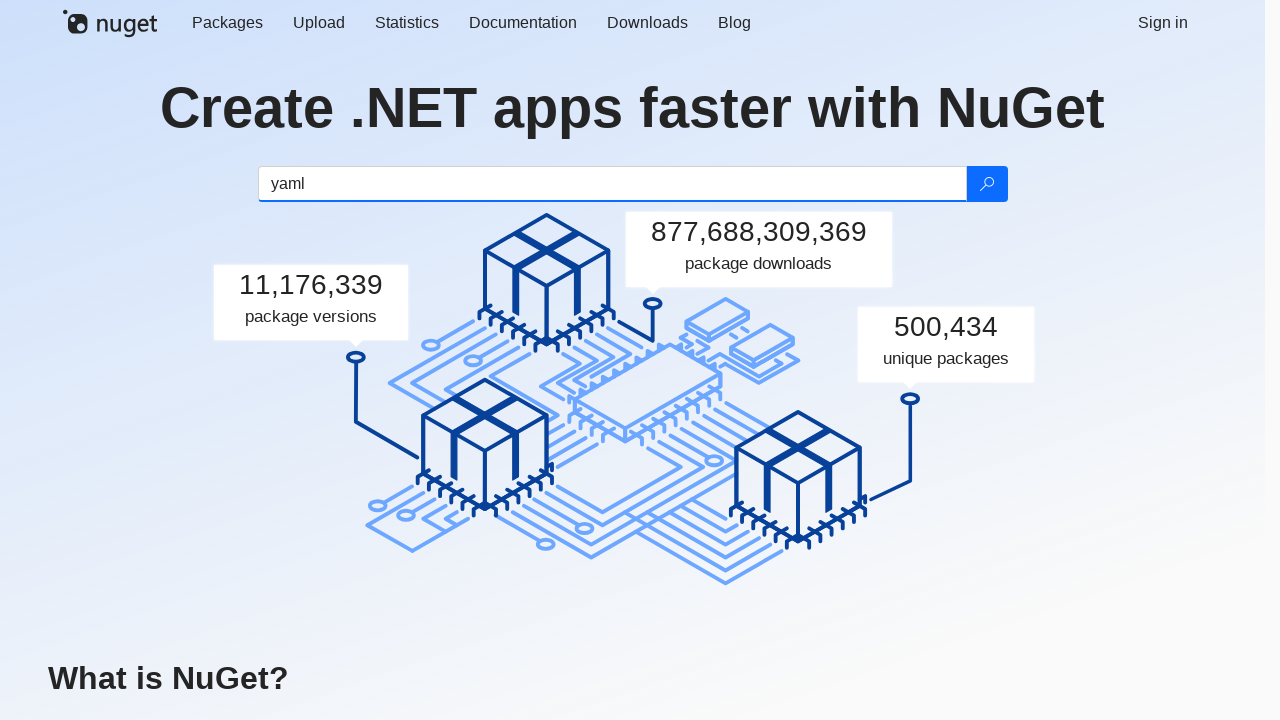

Clicked search button to execute NuGet package search at (986, 184) on .btn-search
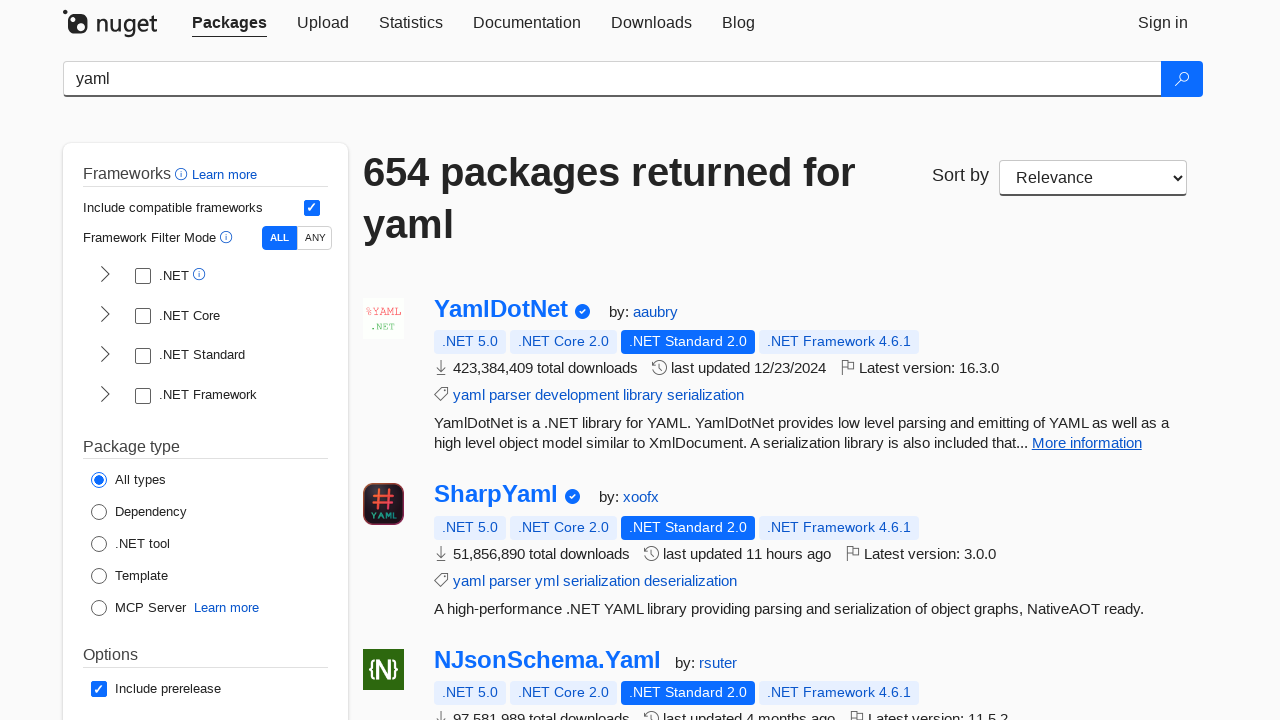

Search results containing package titles and descriptions loaded successfully
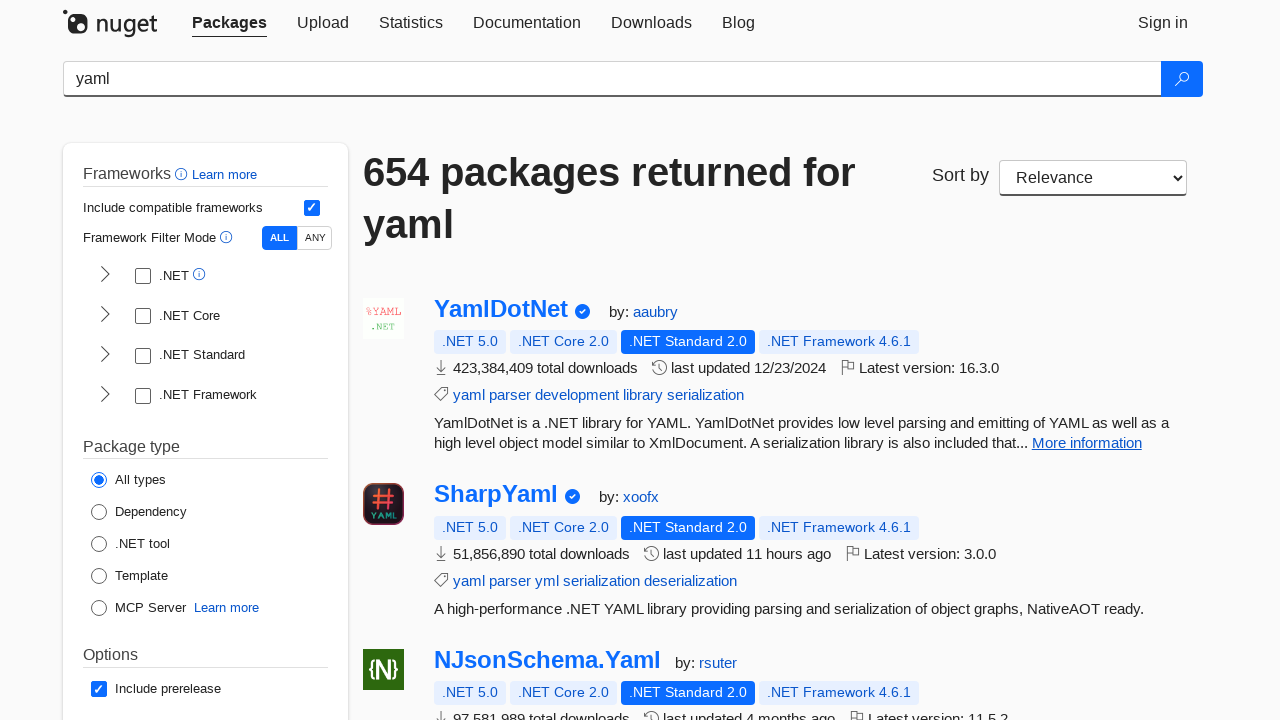

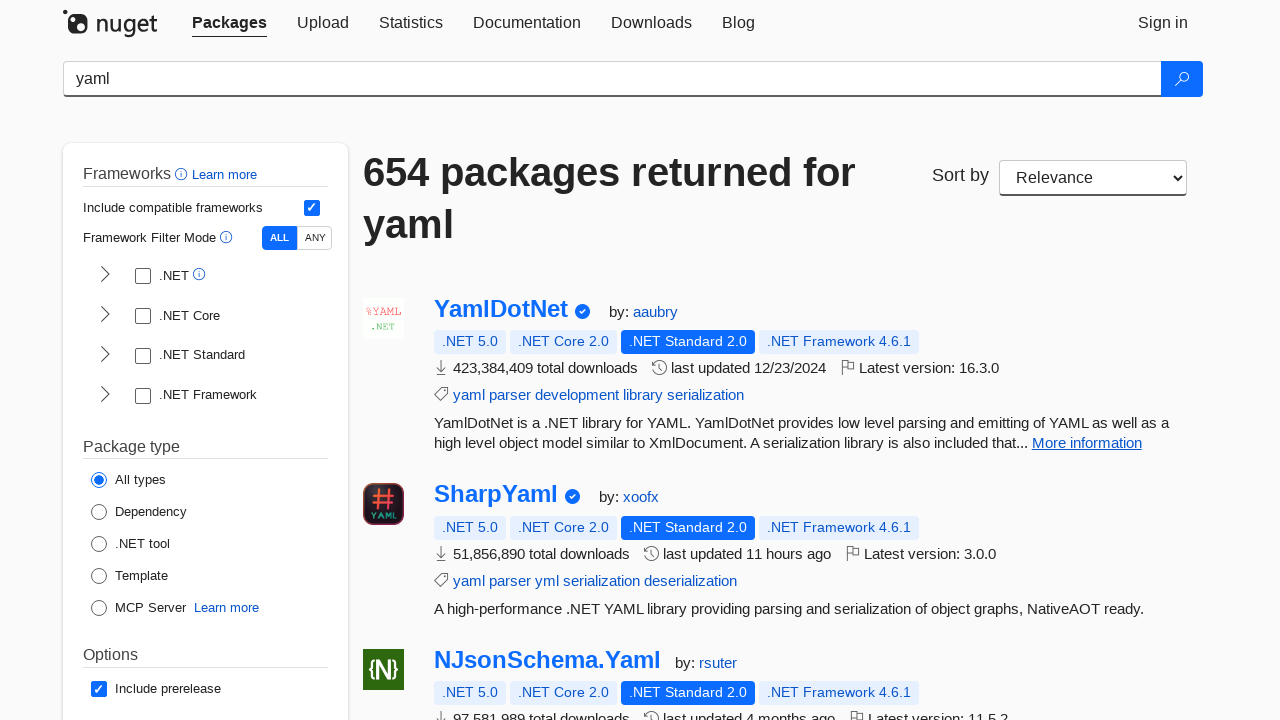